Tests DuckDuckGo search functionality by entering a search query and verifying the page title after search

Starting URL: http://duckduckgo.com

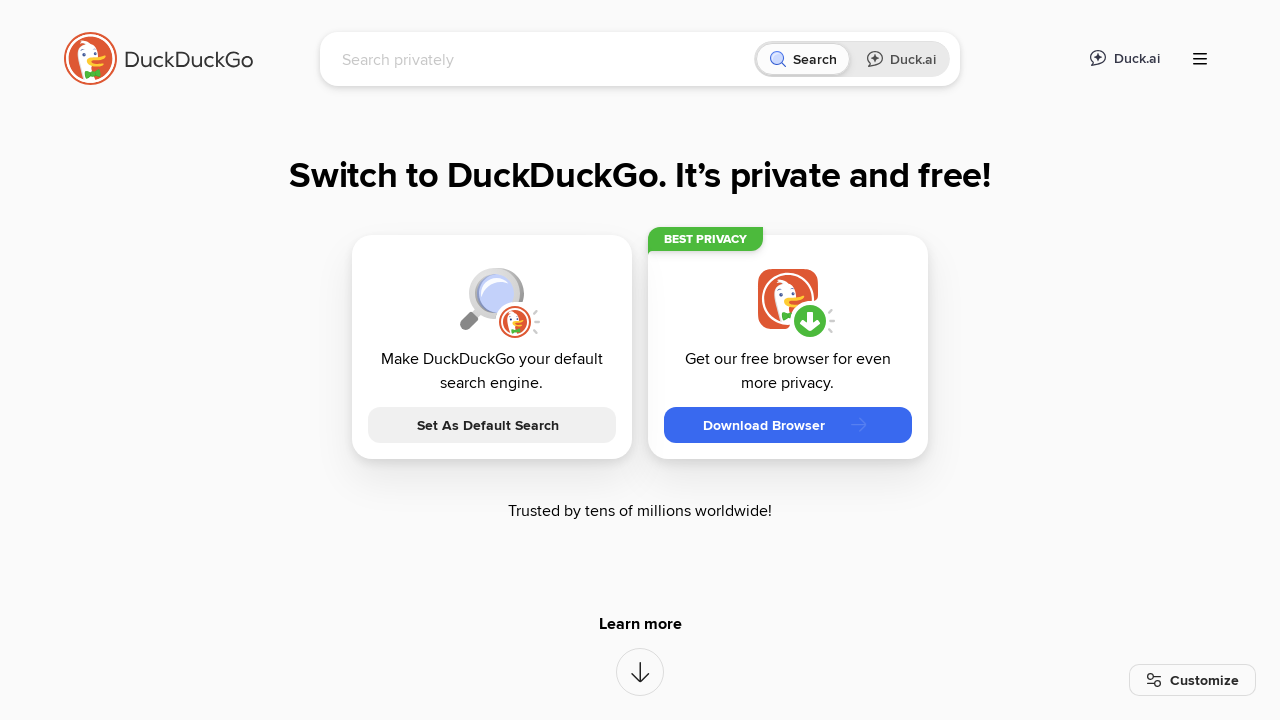

Filled search box with 'Automated Search String' on #searchbox_input
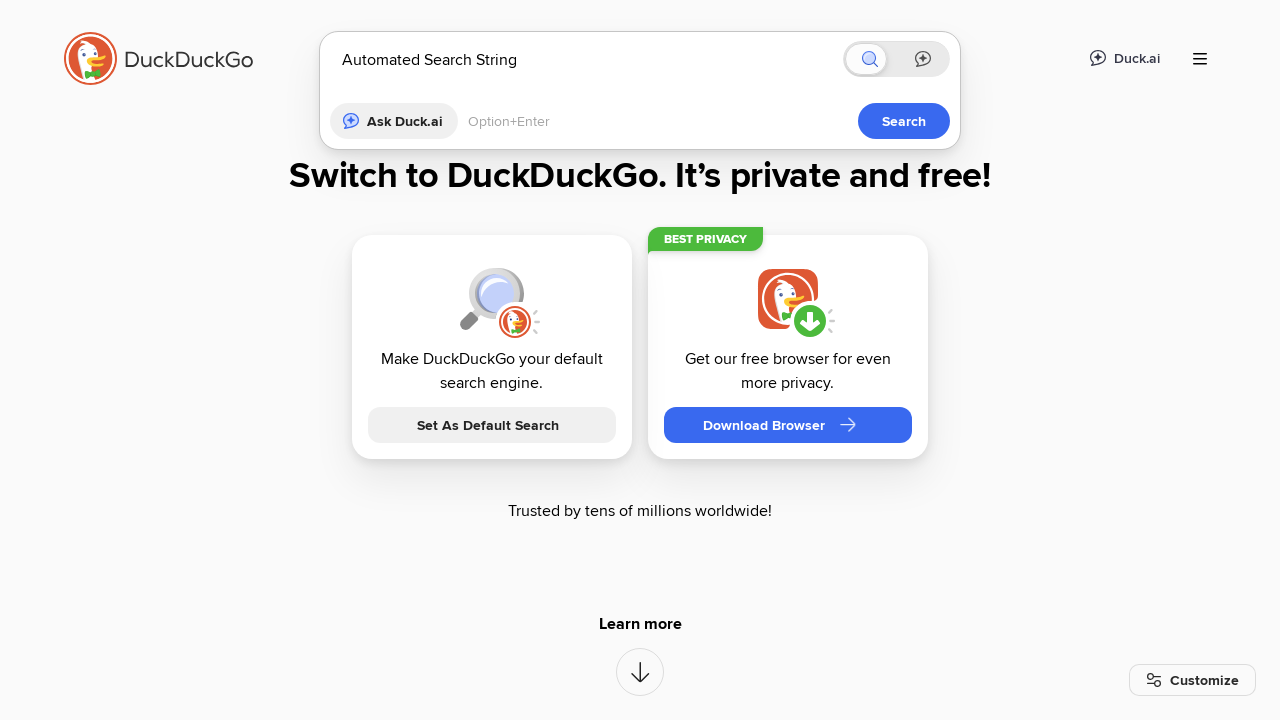

Pressed Enter to submit search query on #searchbox_input
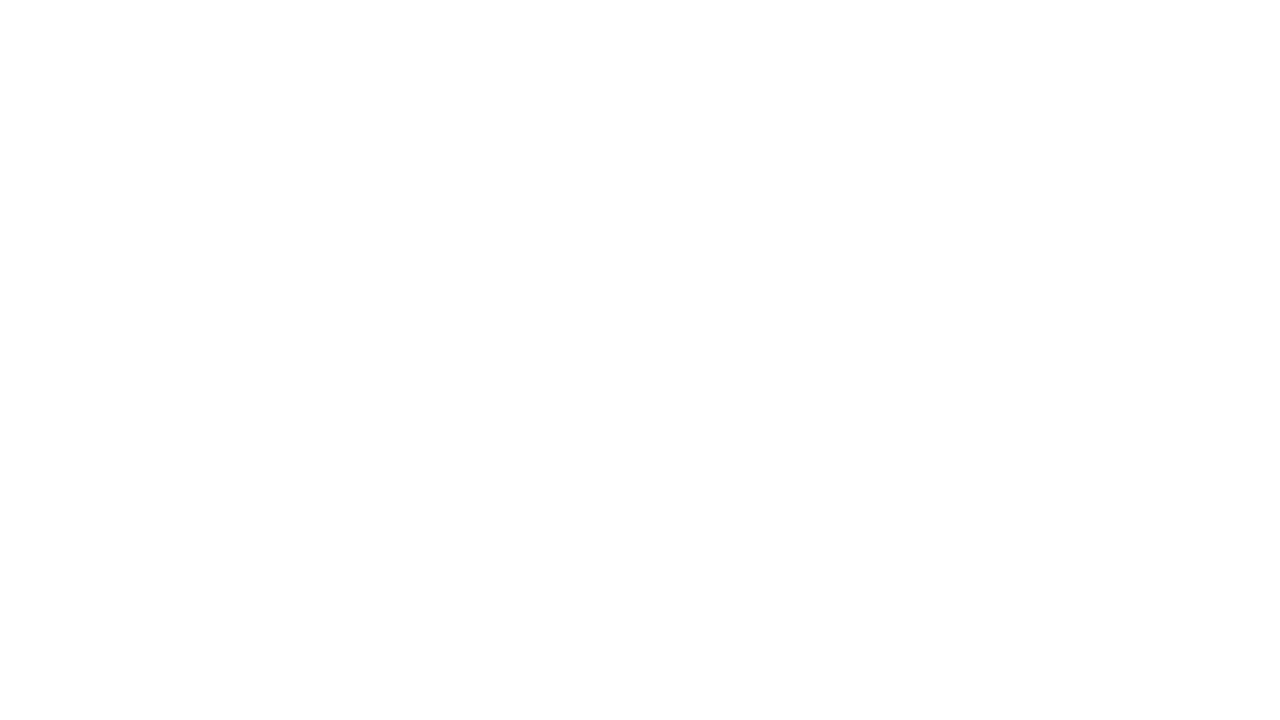

Waited for search results page to load (networkidle)
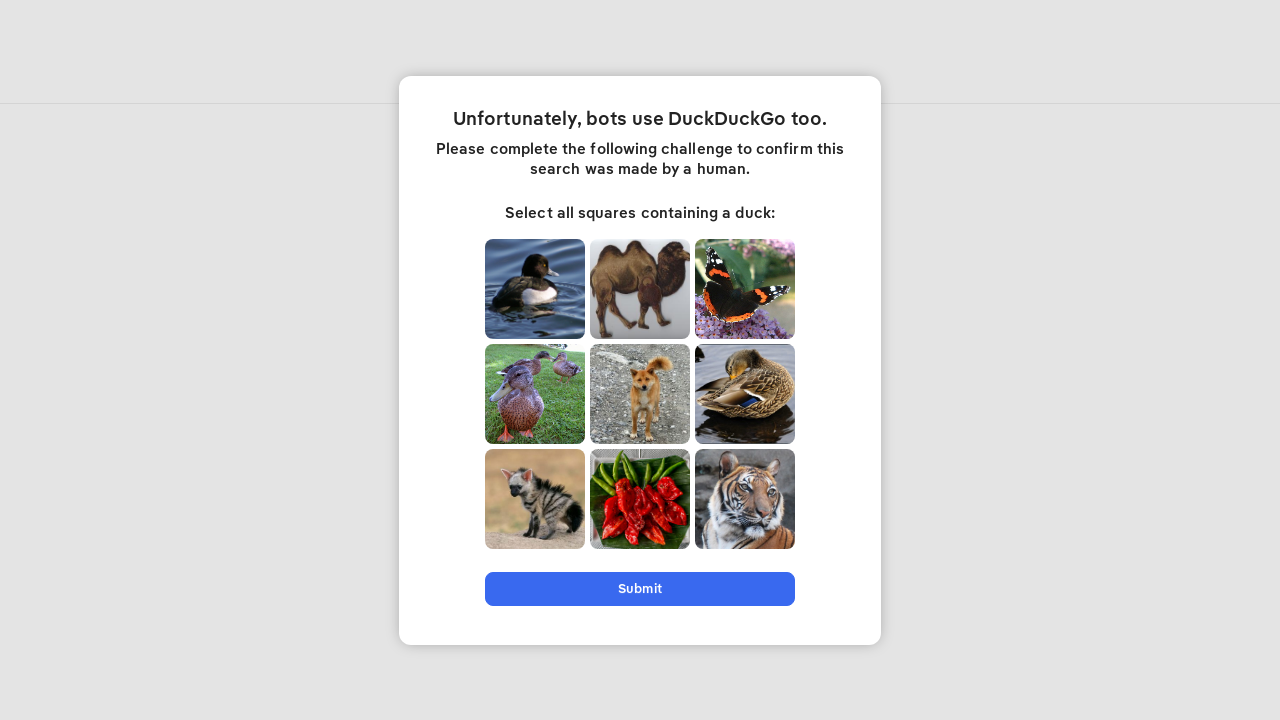

Verified page title contains 'Automated Search String at DuckDuckGo'
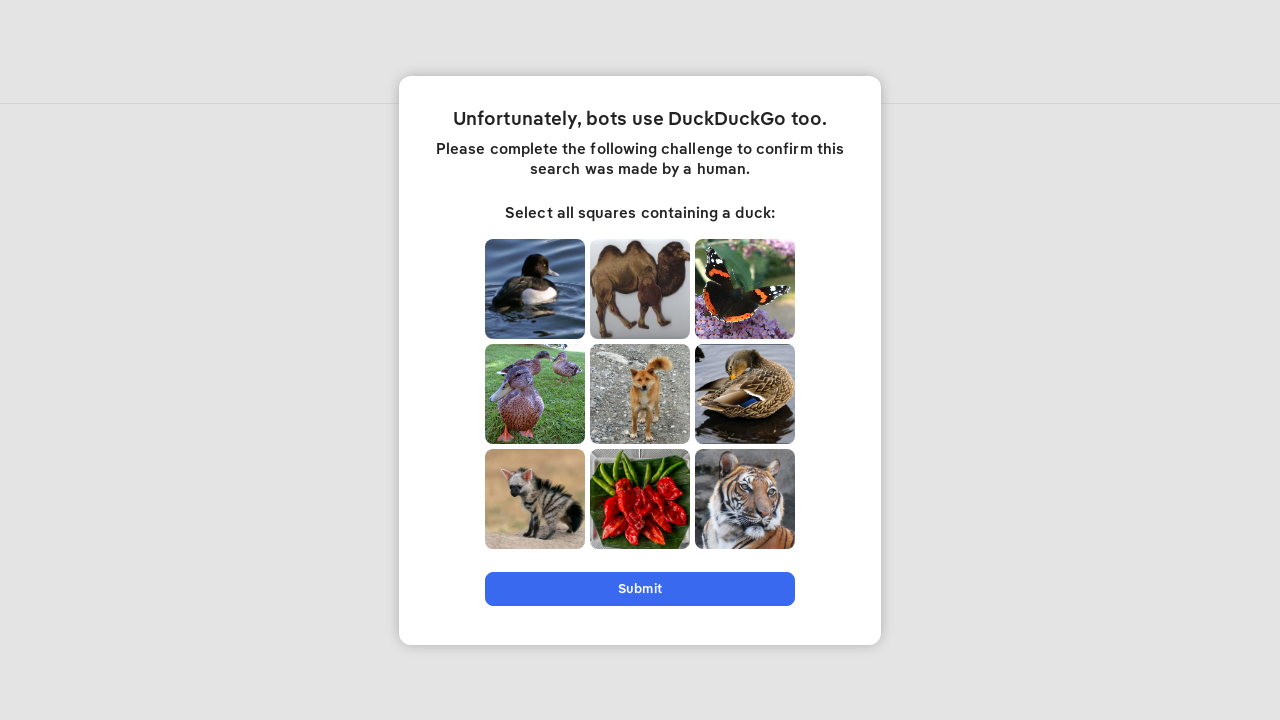

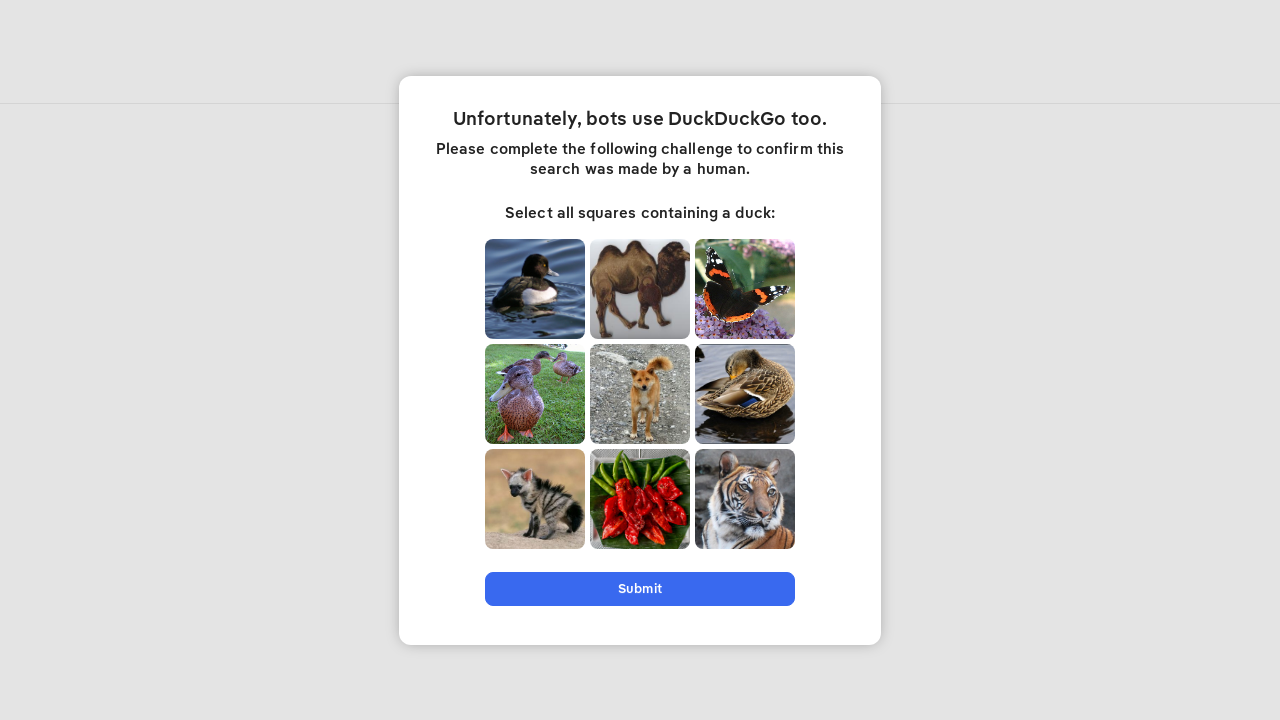